Tests Bootstrap dropdown functionality by clicking on the dropdown menu and verifying that dropdown options are displayed

Starting URL: https://www.w3schools.com/bootstrap/bootstrap_dropdowns.asp

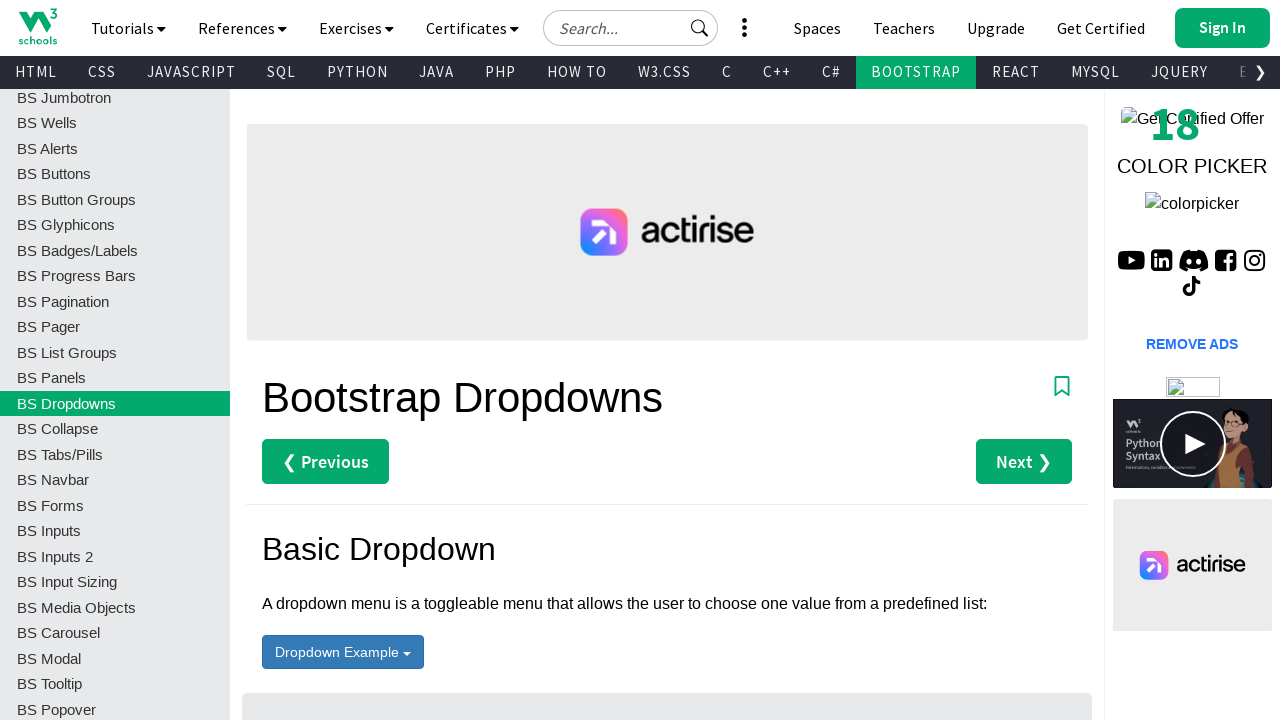

Clicked on dropdown menu with id 'menu1' to expand it at (343, 652) on #menu1
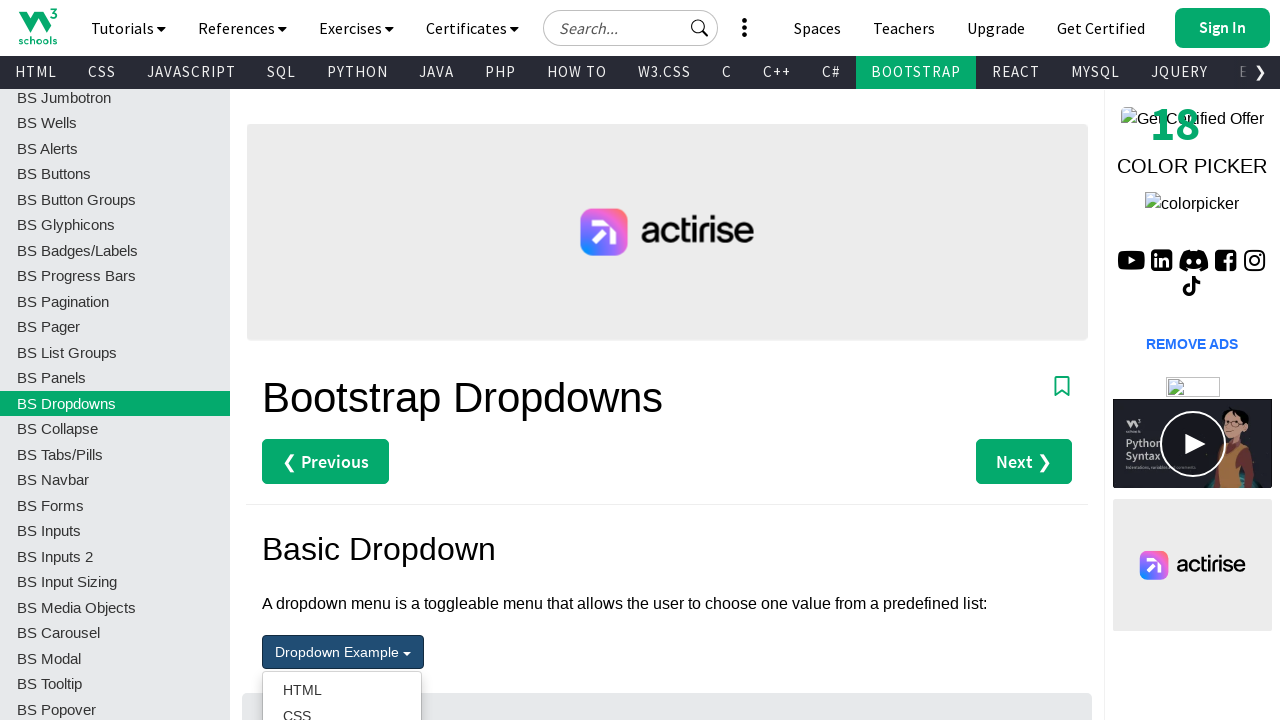

Dropdown options became visible
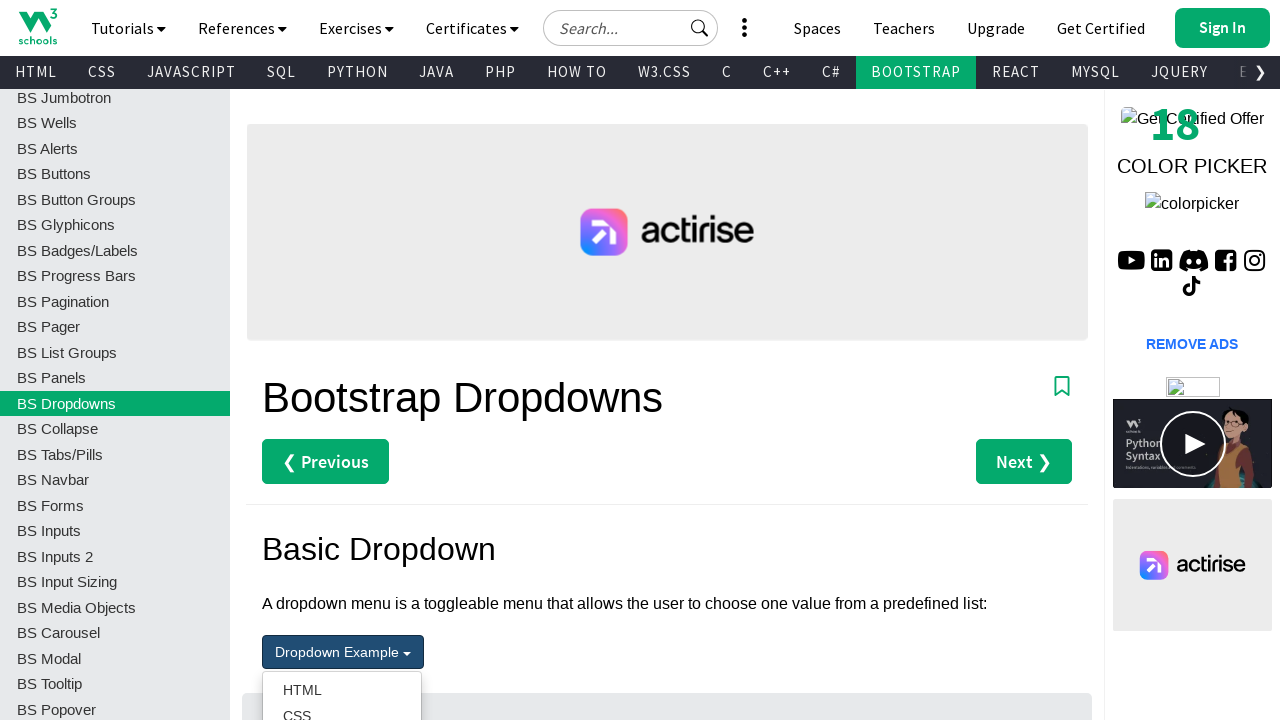

Retrieved all dropdown option elements
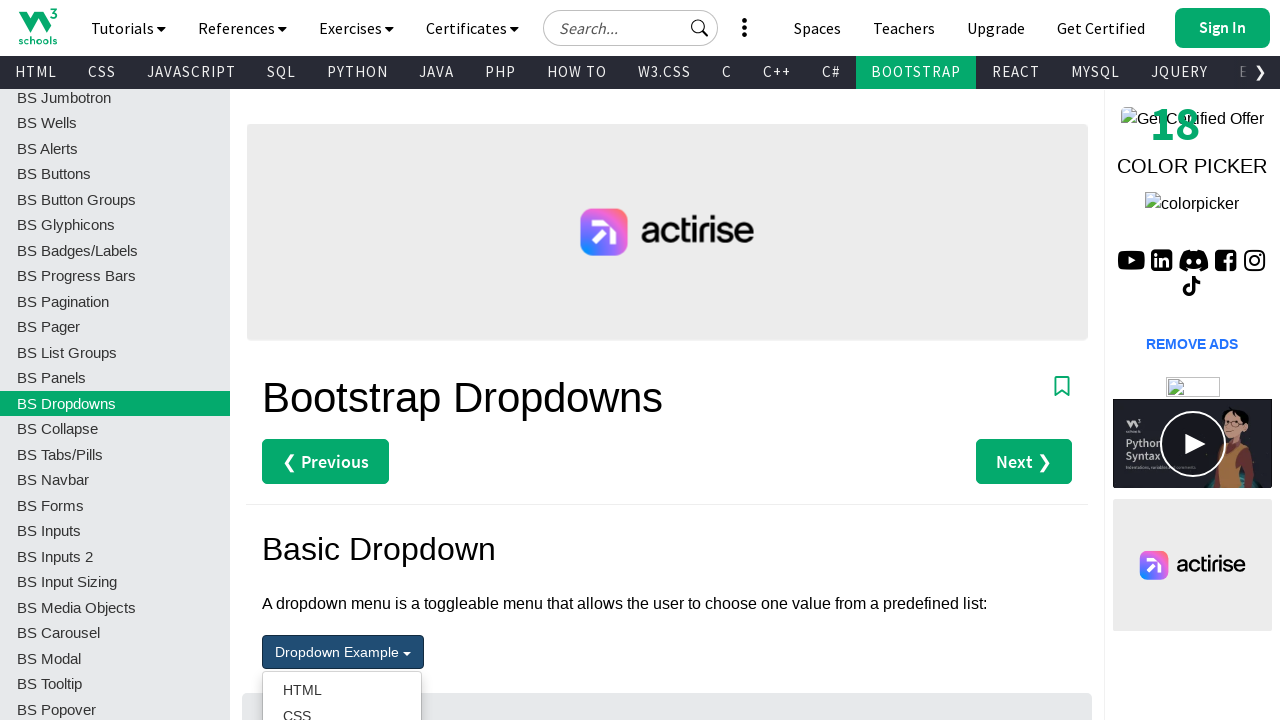

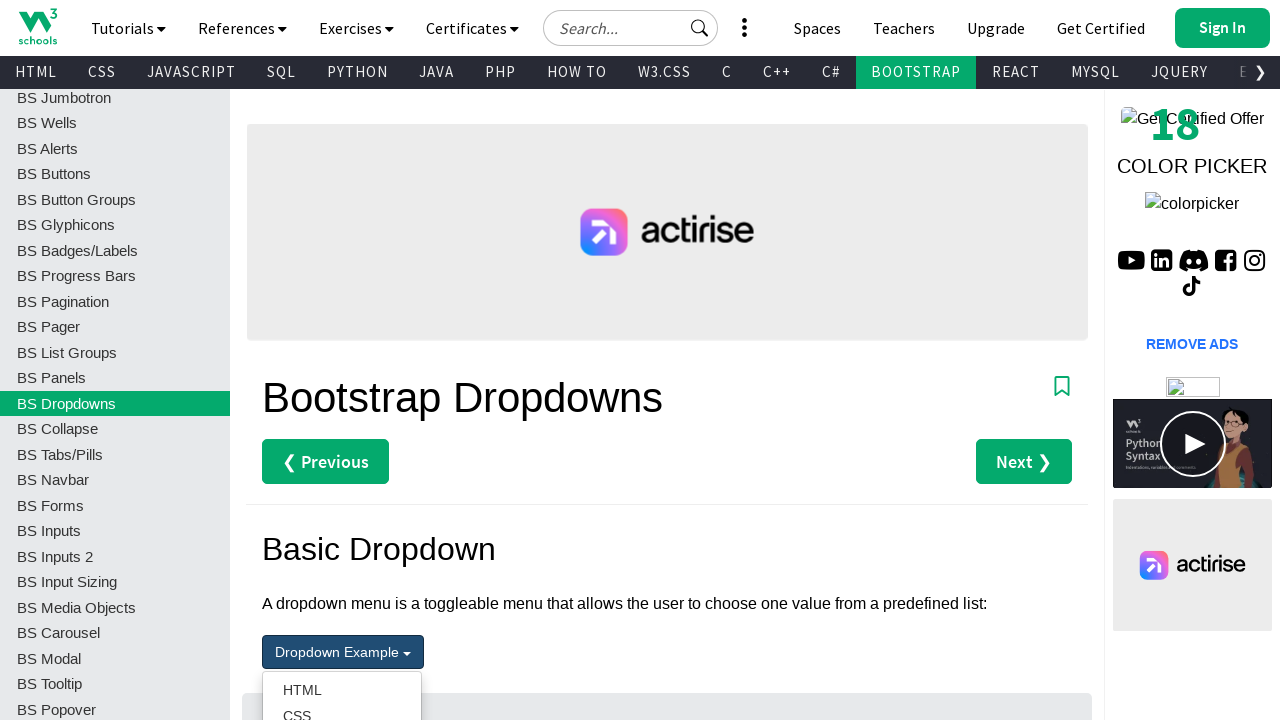